Tests JavaScript confirmation alert by clicking a button, reading the alert text, and accepting the confirmation

Starting URL: https://v1.training-support.net/selenium/javascript-alerts

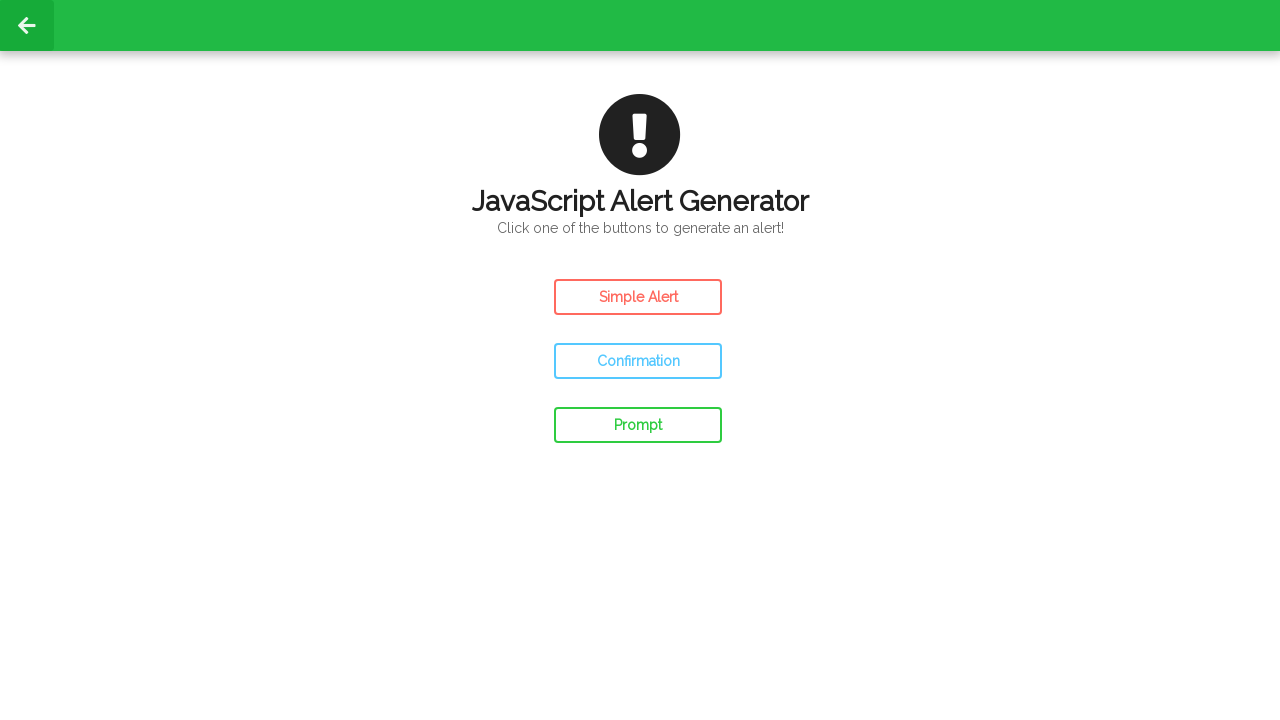

Clicked confirm button to open JavaScript confirmation alert at (638, 361) on #confirm
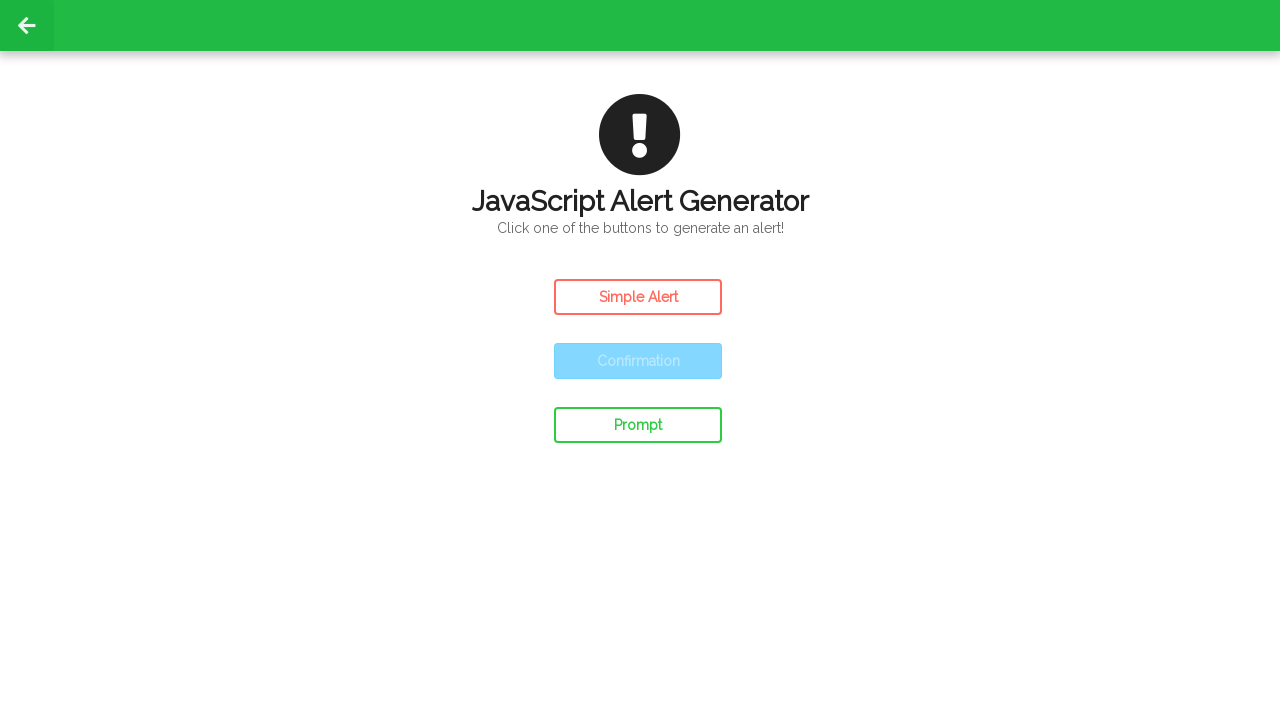

Set up dialog handler to accept confirmation alert
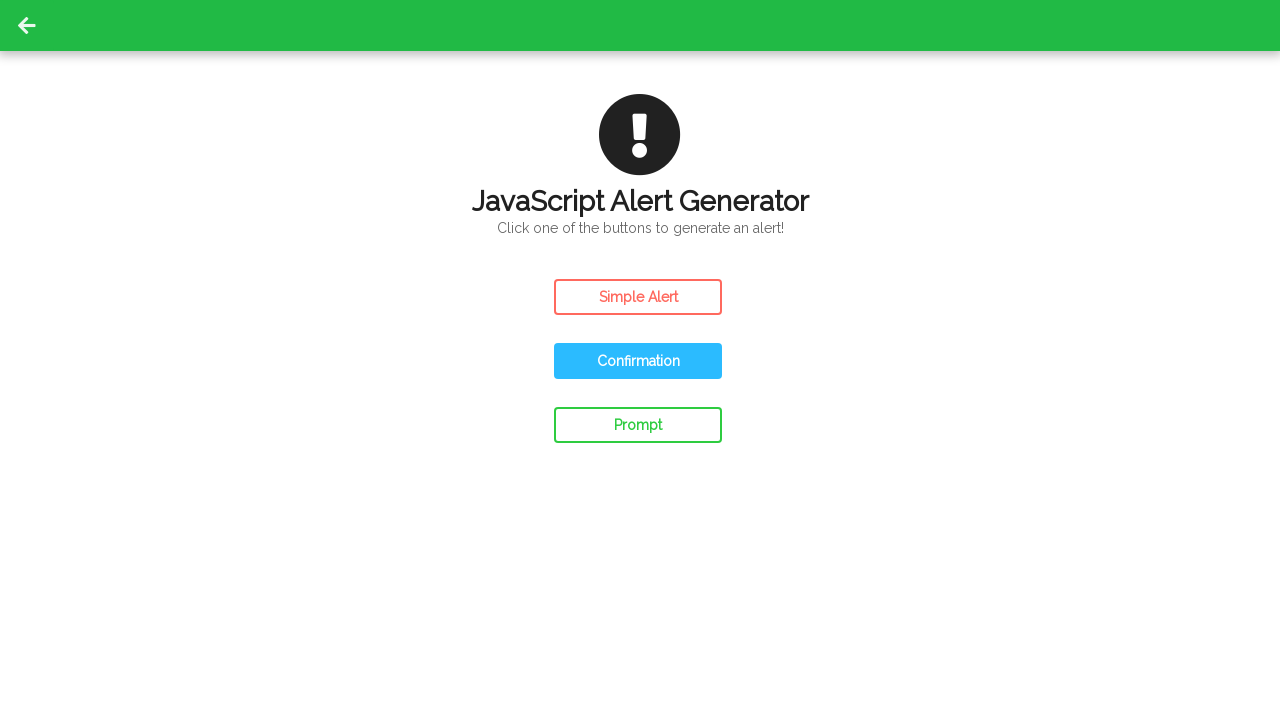

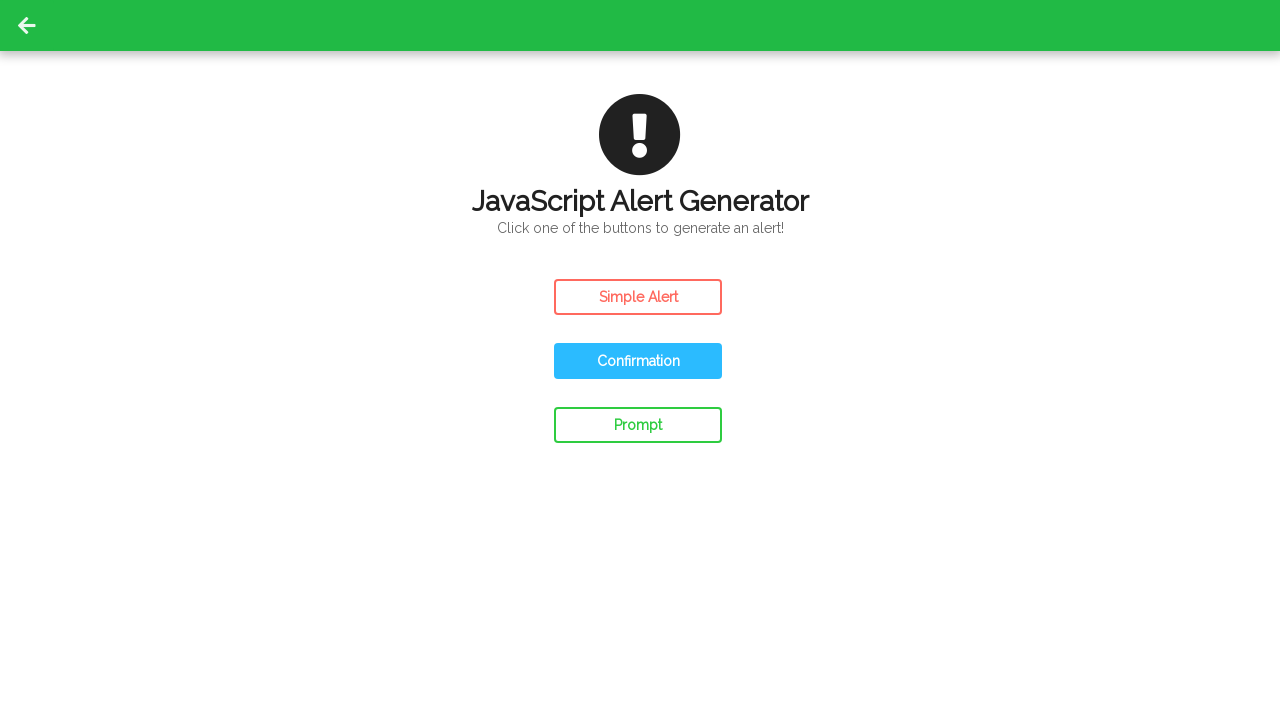